Tests right-click (context click) functionality on a text input field on a sample Selenium testing website

Starting URL: https://artoftesting.com/samplesiteforselenium

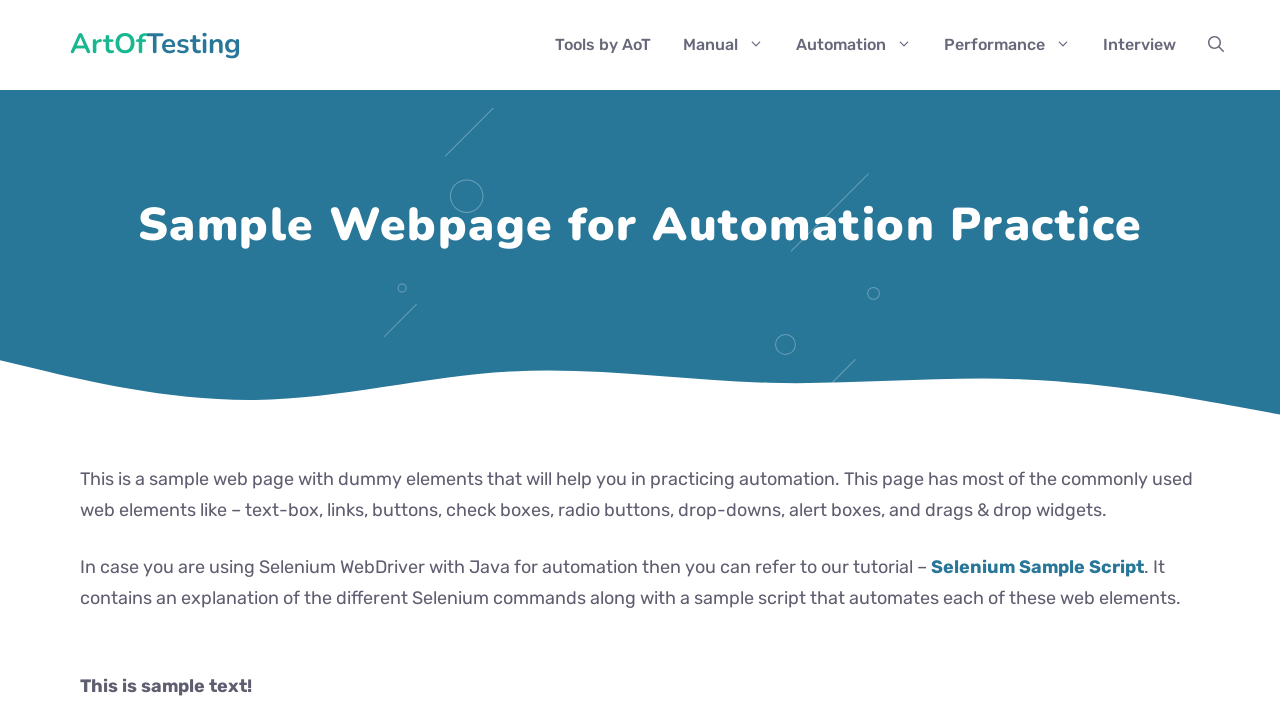

Right-clicked on the first name text input field to open context menu at (292, 361) on #fname
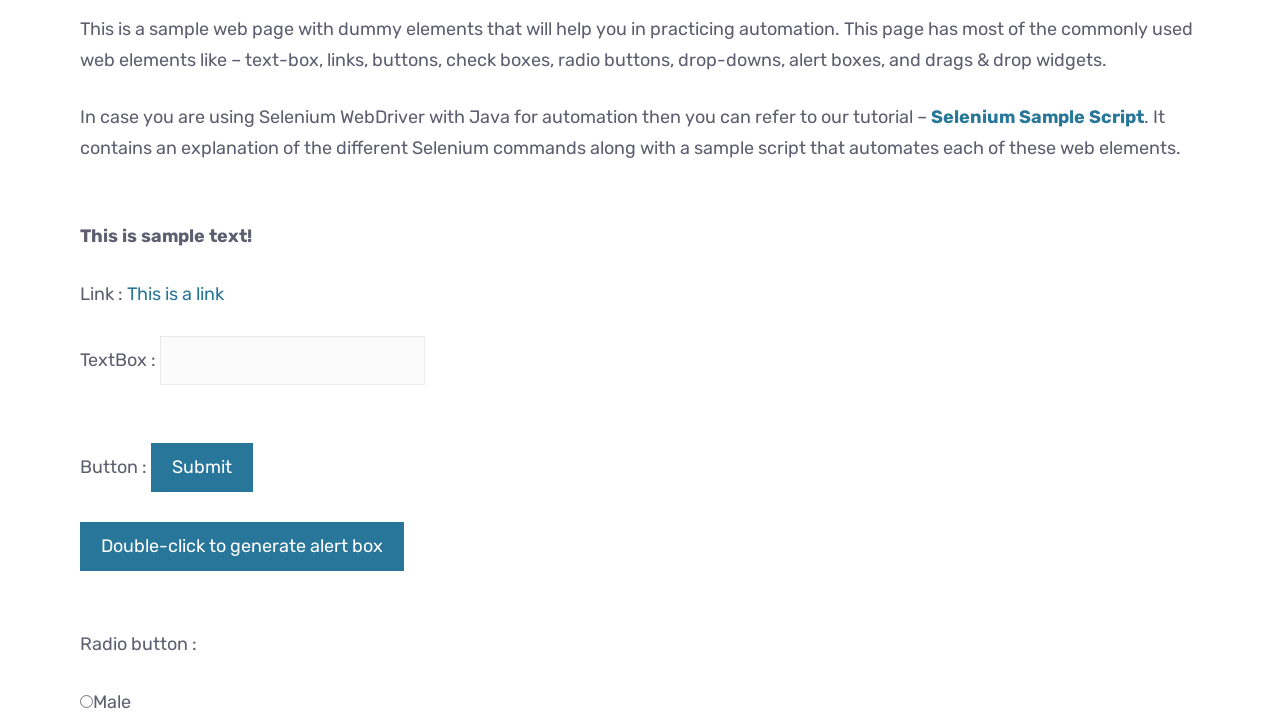

Waited 1 second for context menu to appear
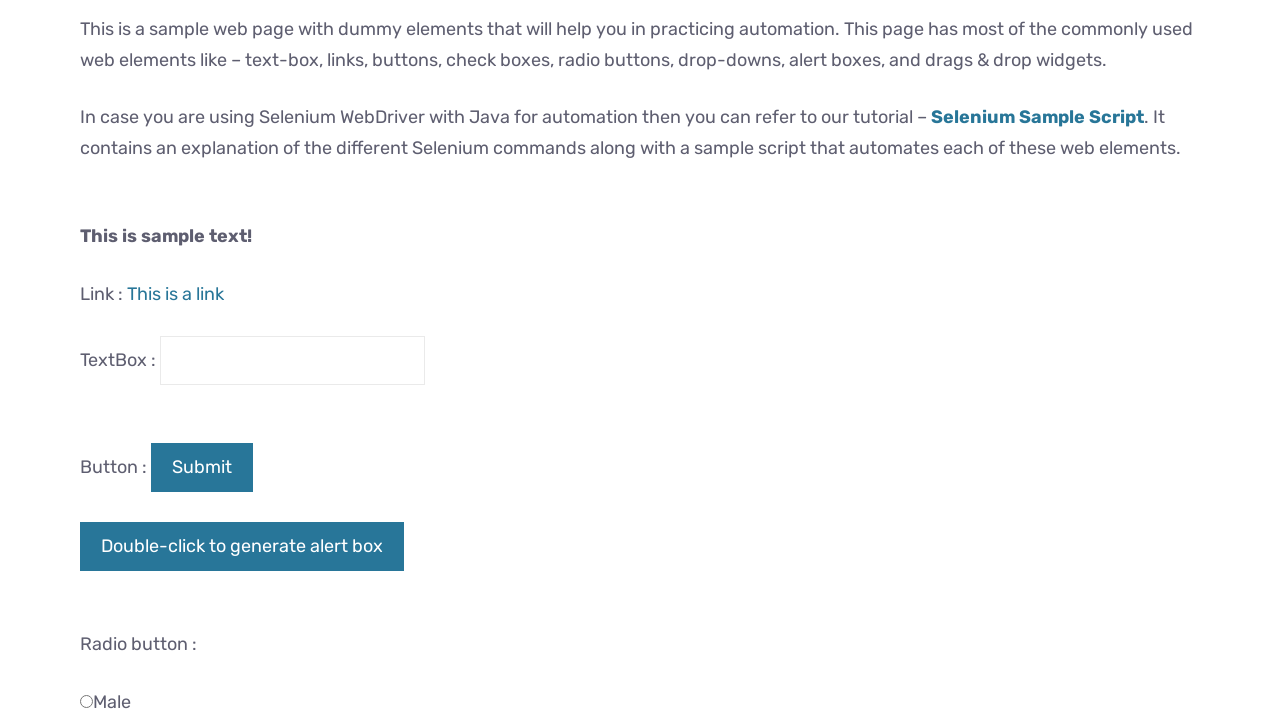

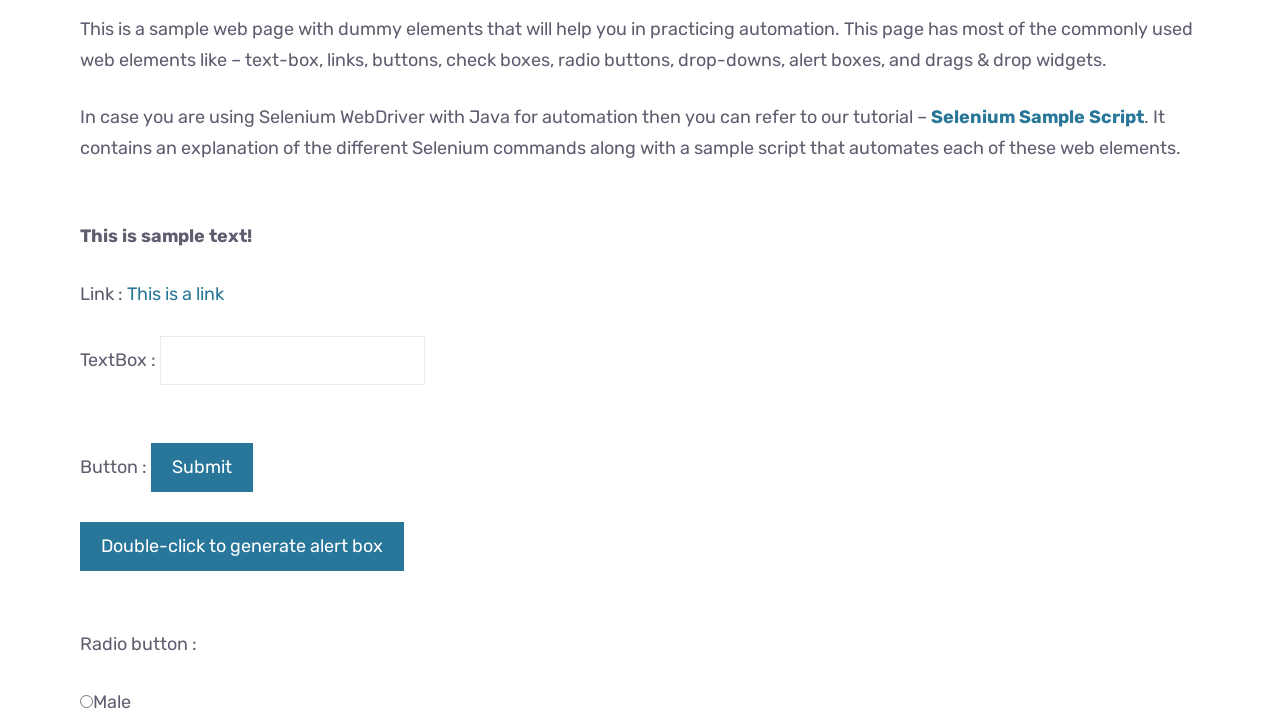